Tests a number input field by entering values and using arrow keys to increment/decrement, verifying the input value changes correctly

Starting URL: http://the-internet.herokuapp.com/inputs

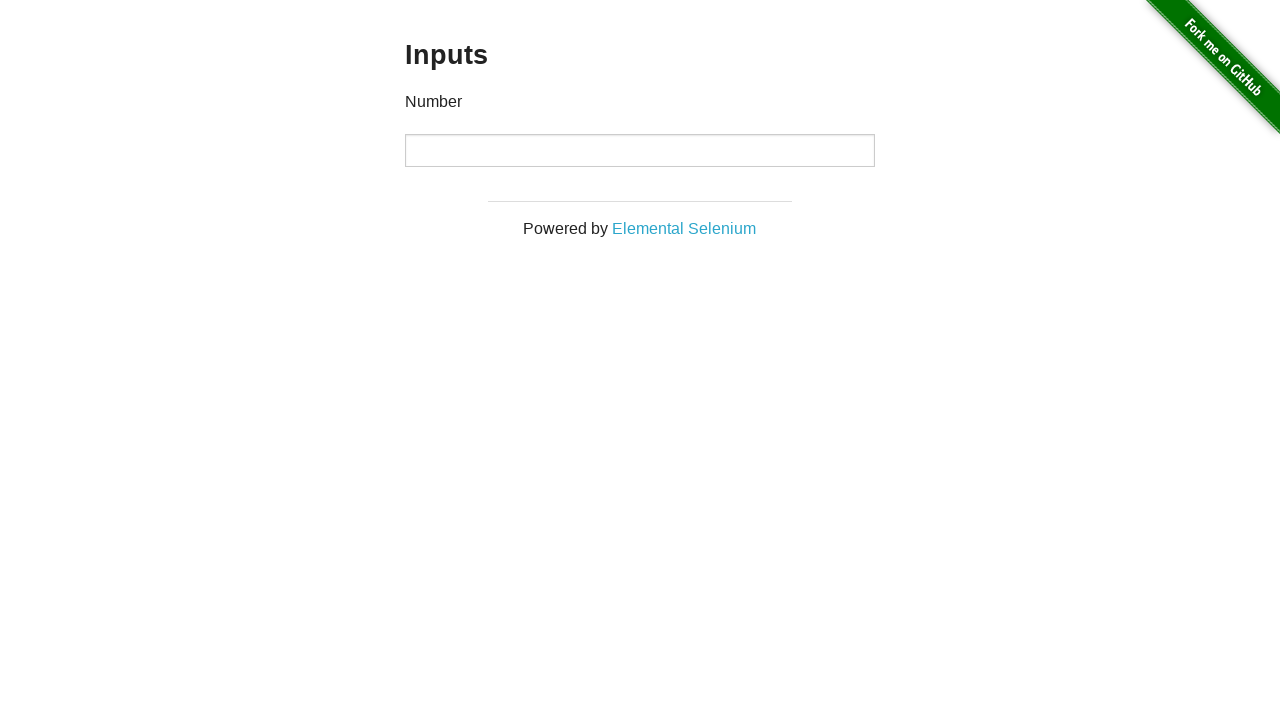

Filled number input with '10' on input
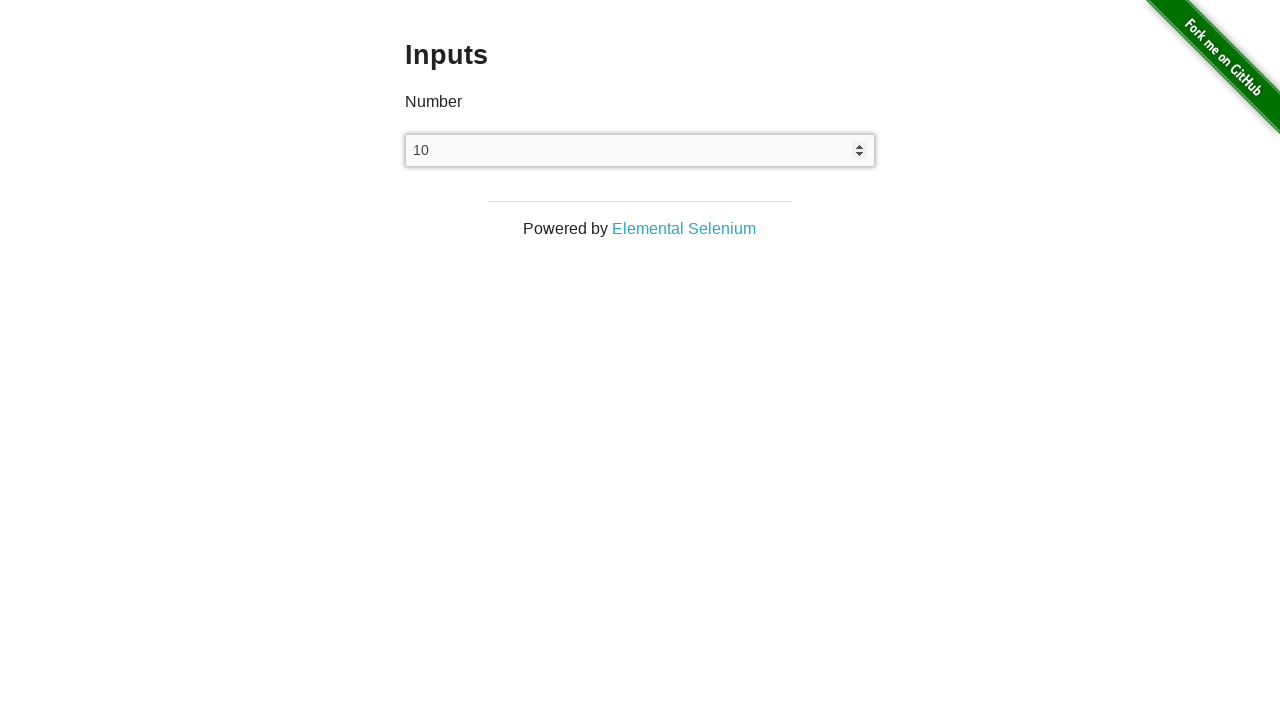

Pressed ArrowDown to decrement value from 10 to 9 on input
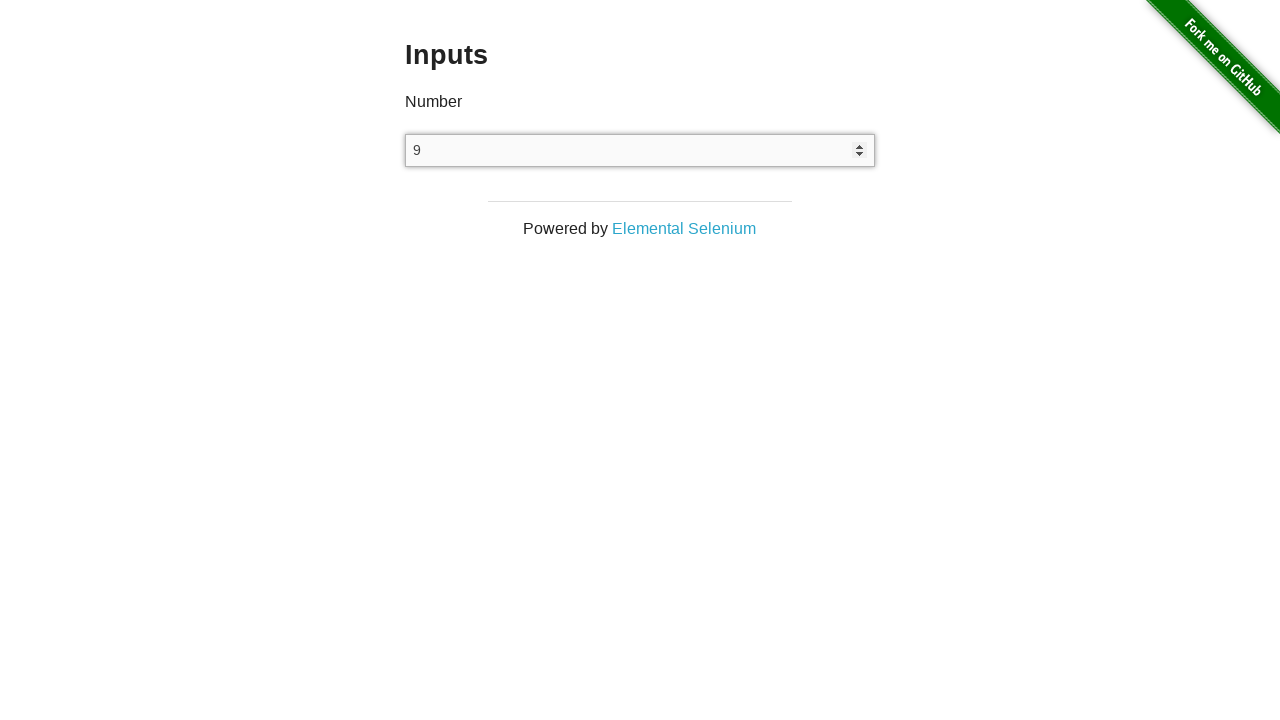

Verified input value is 9 after decrement
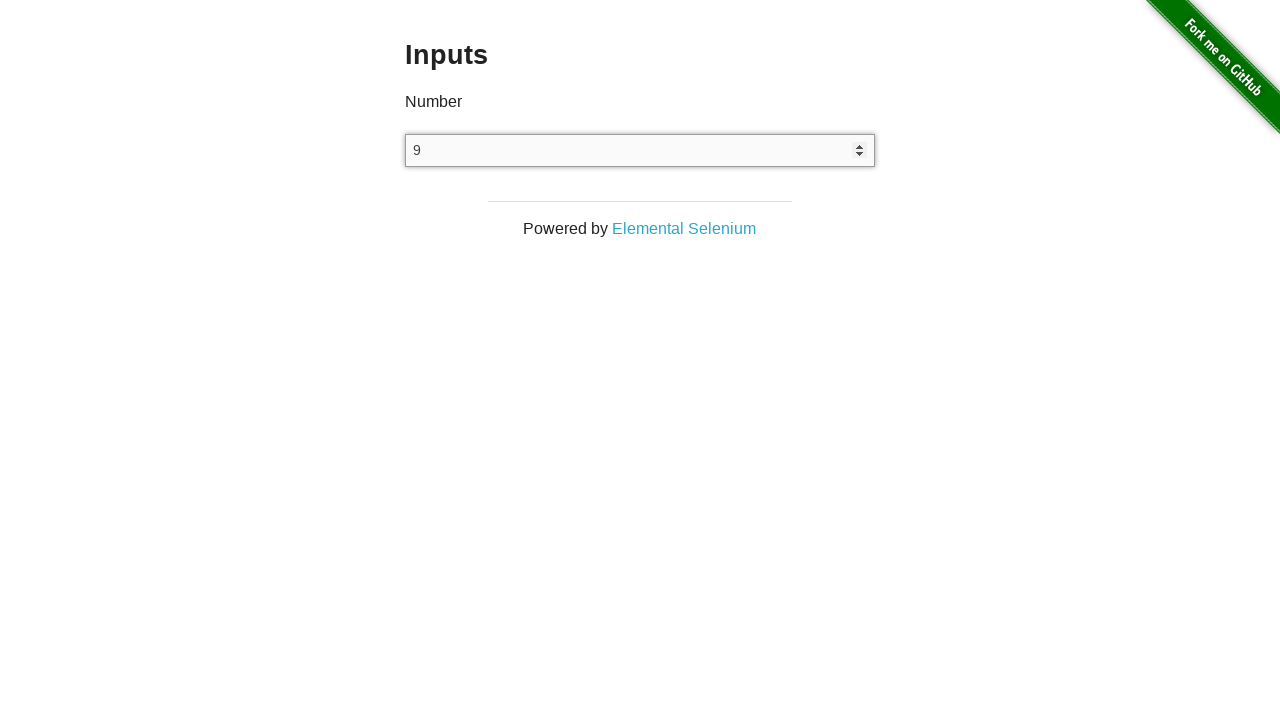

Cleared the number input on input
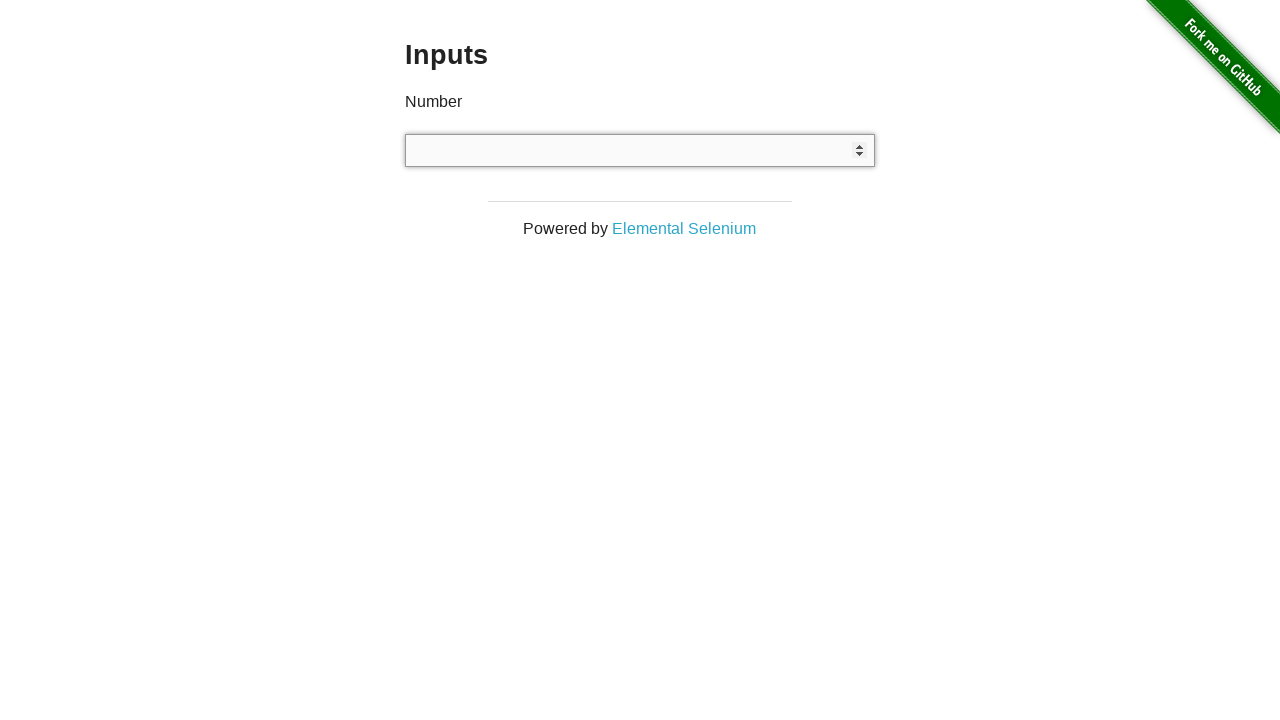

Filled number input with '20' on input
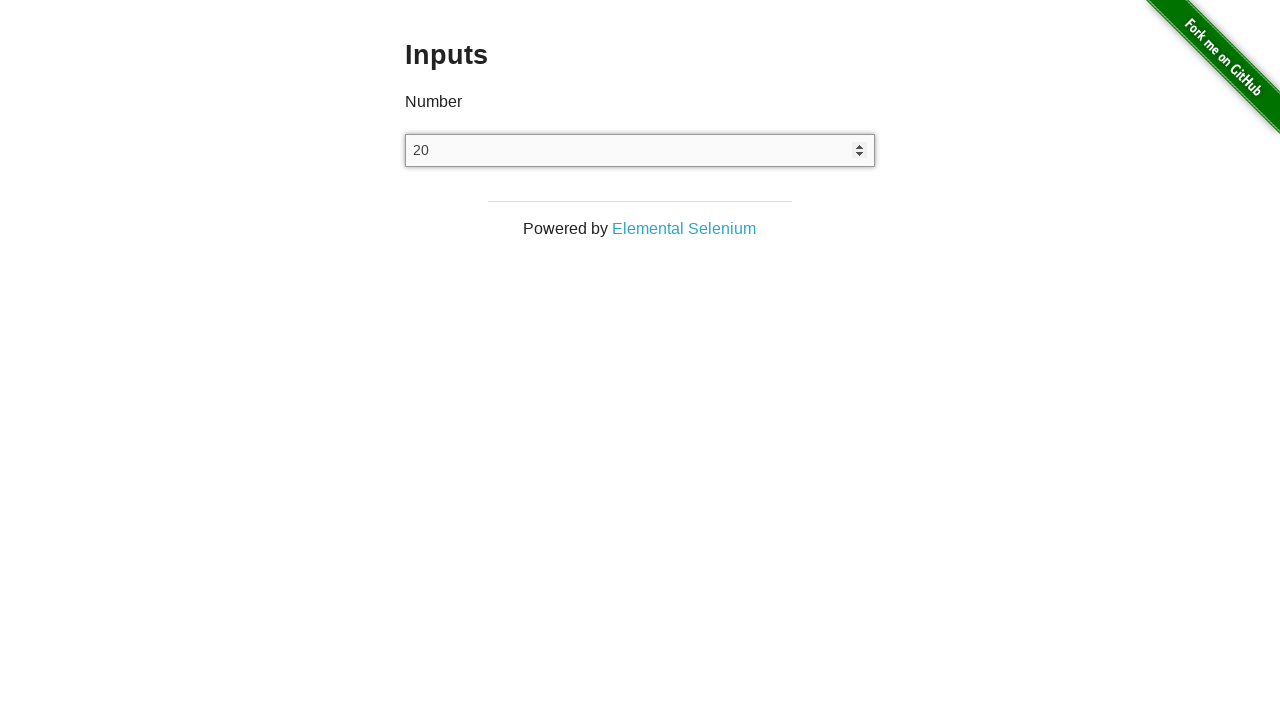

Pressed ArrowUp to increment value from 20 to 21 on input
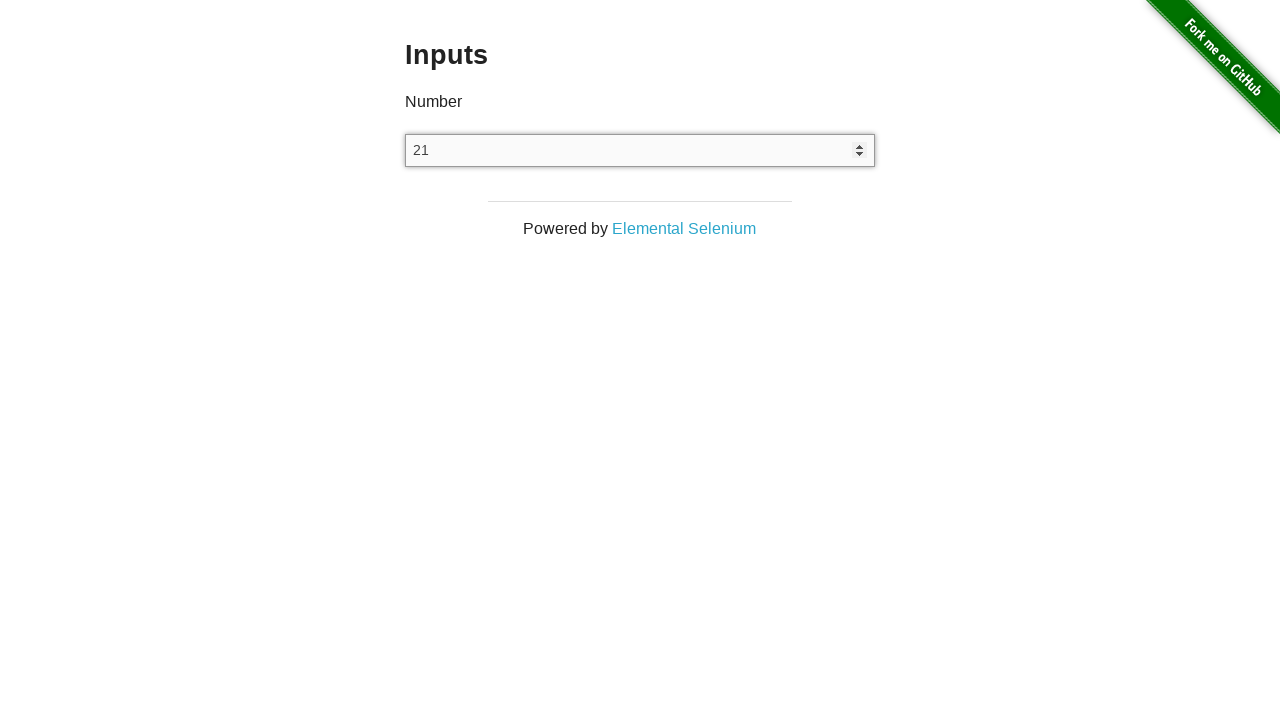

Verified input value is 21 after increment
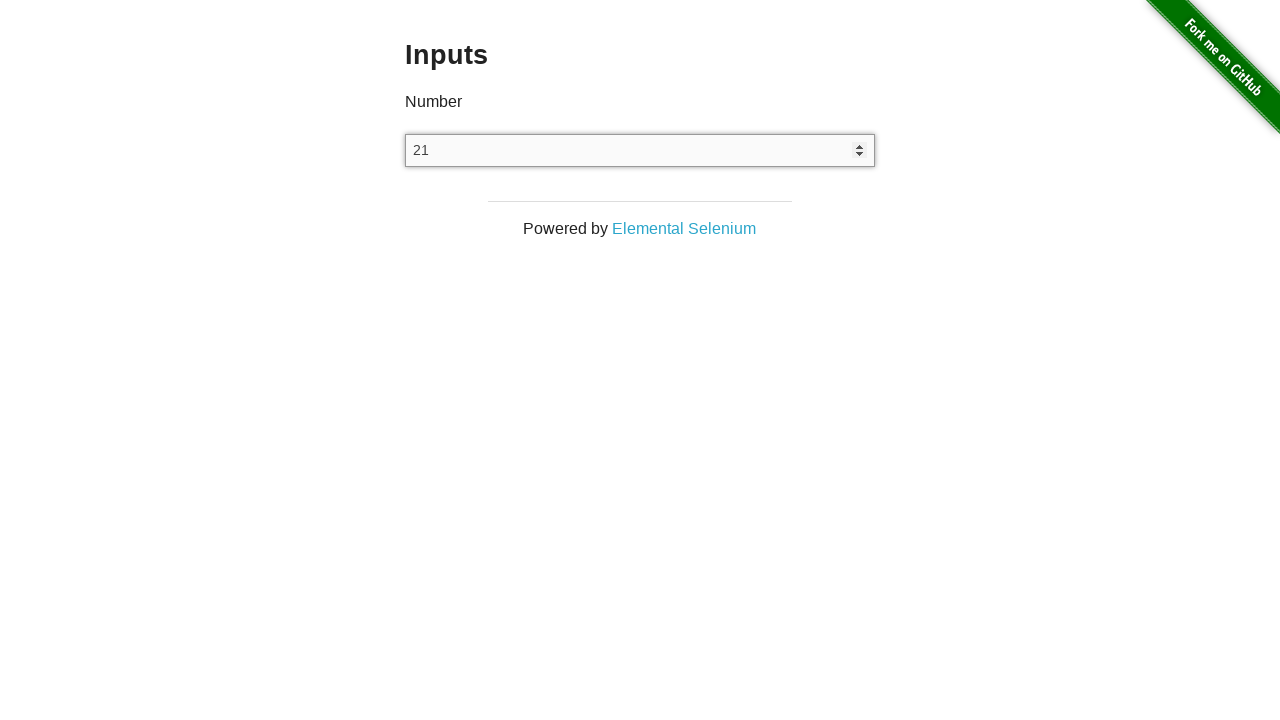

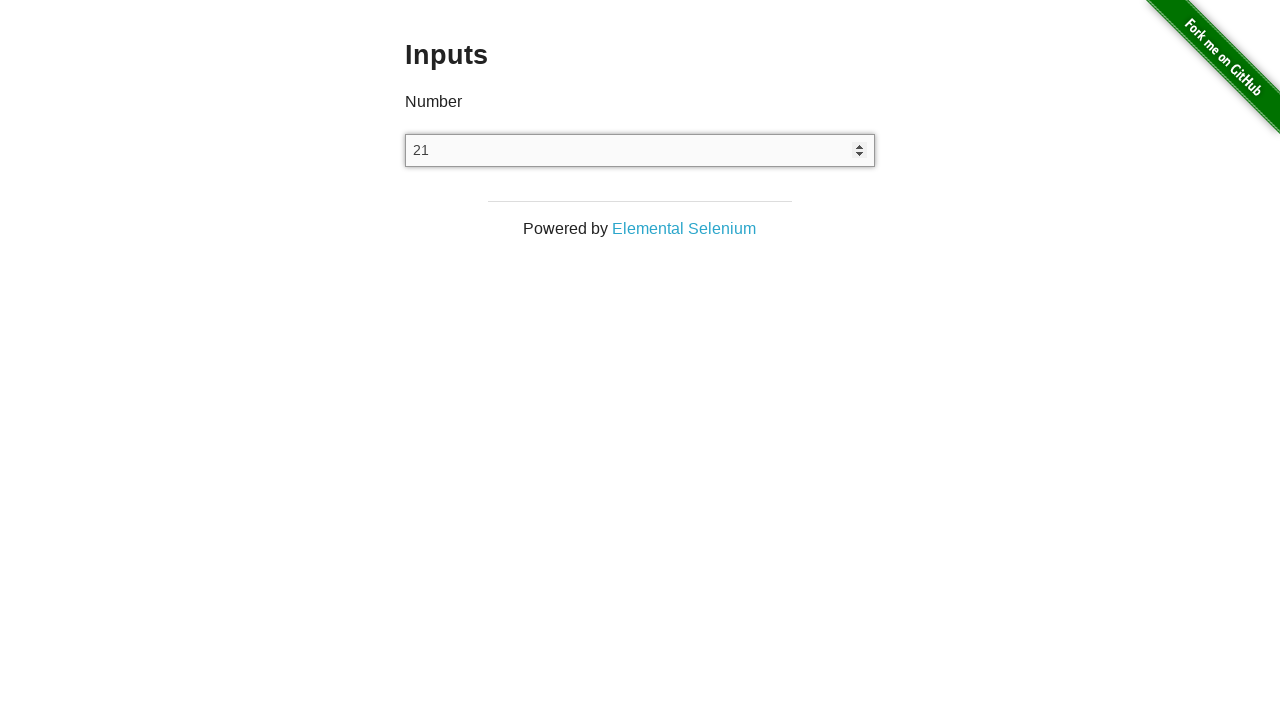